Tests multiple window handling by clicking on policy and terms links, switching between opened windows, and closing all child windows while keeping the parent window open

Starting URL: https://qa-kiosta.vaken.cloud/

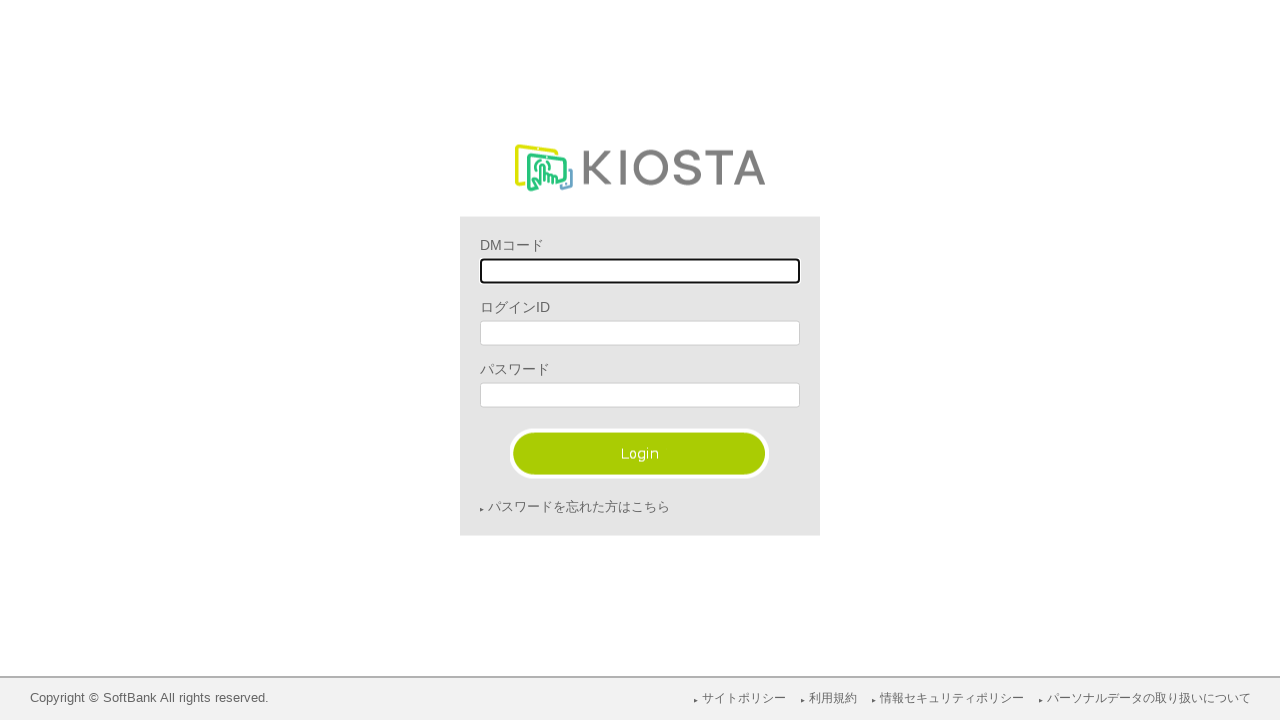

Stored main page context
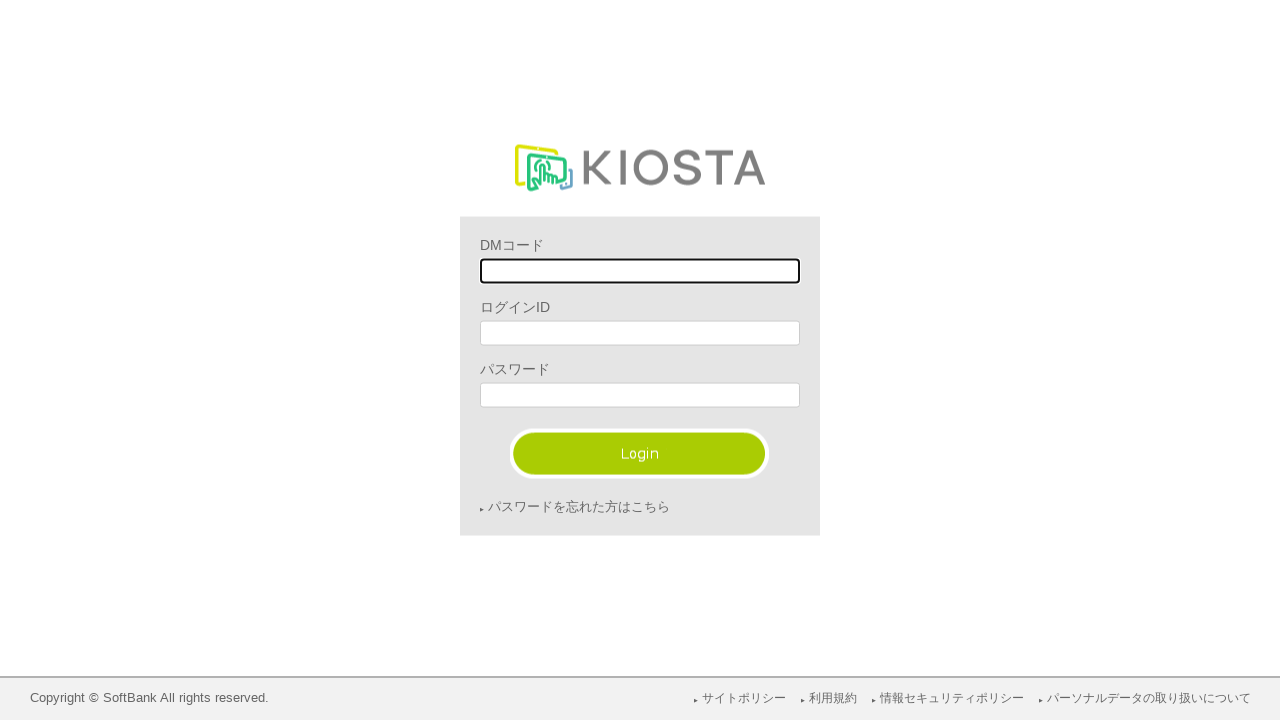

Clicked site-policy link and new window opened at (744, 698) on xpath=//a[contains(@href,'site-policy')]
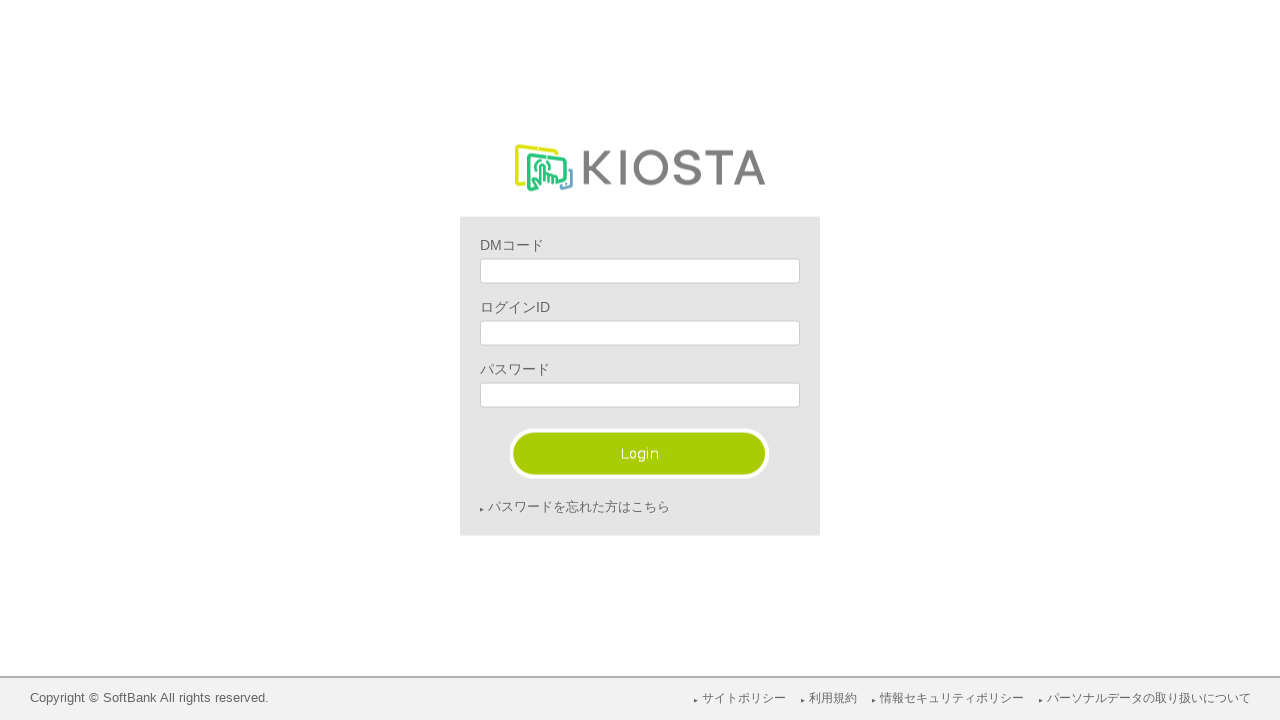

Clicked terms-and-conditions link and new window opened at (833, 698) on xpath=//a[contains(@href,'terms-and-conditions')]
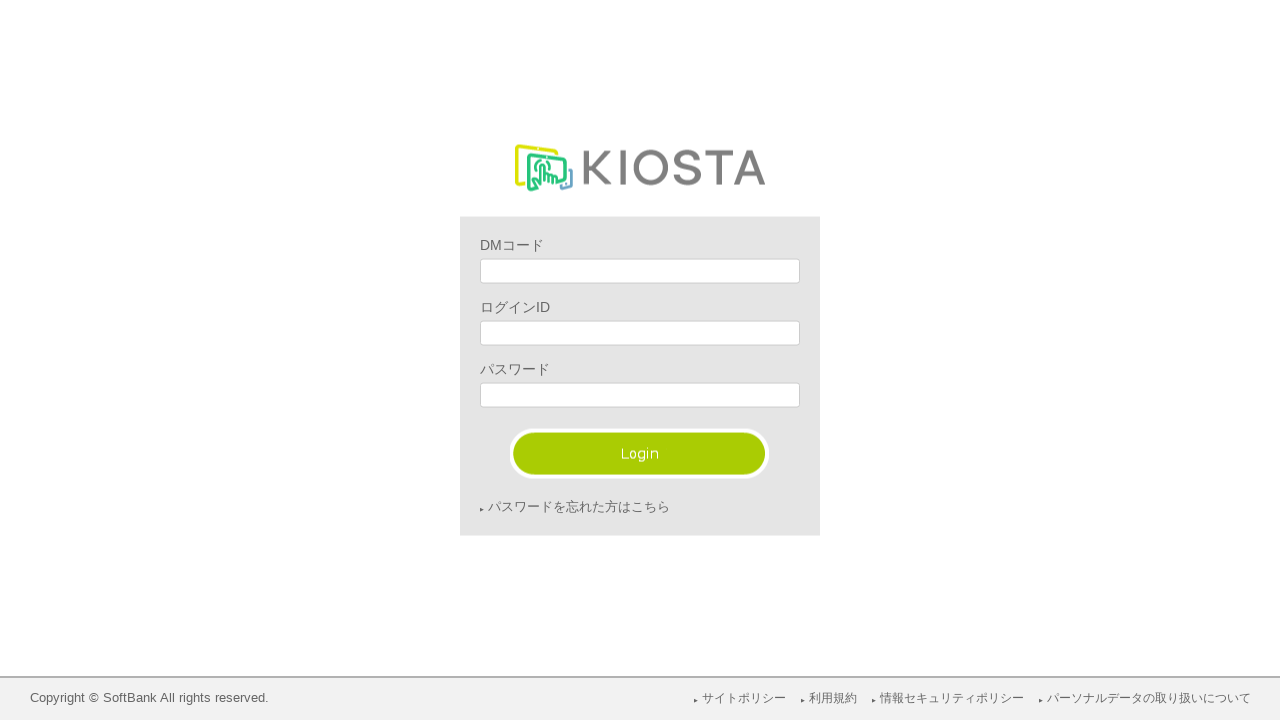

Clicked softbank.jp/corp link and new window opened at (952, 698) on xpath=//a[contains(@href,'softbank.jp/corp')]
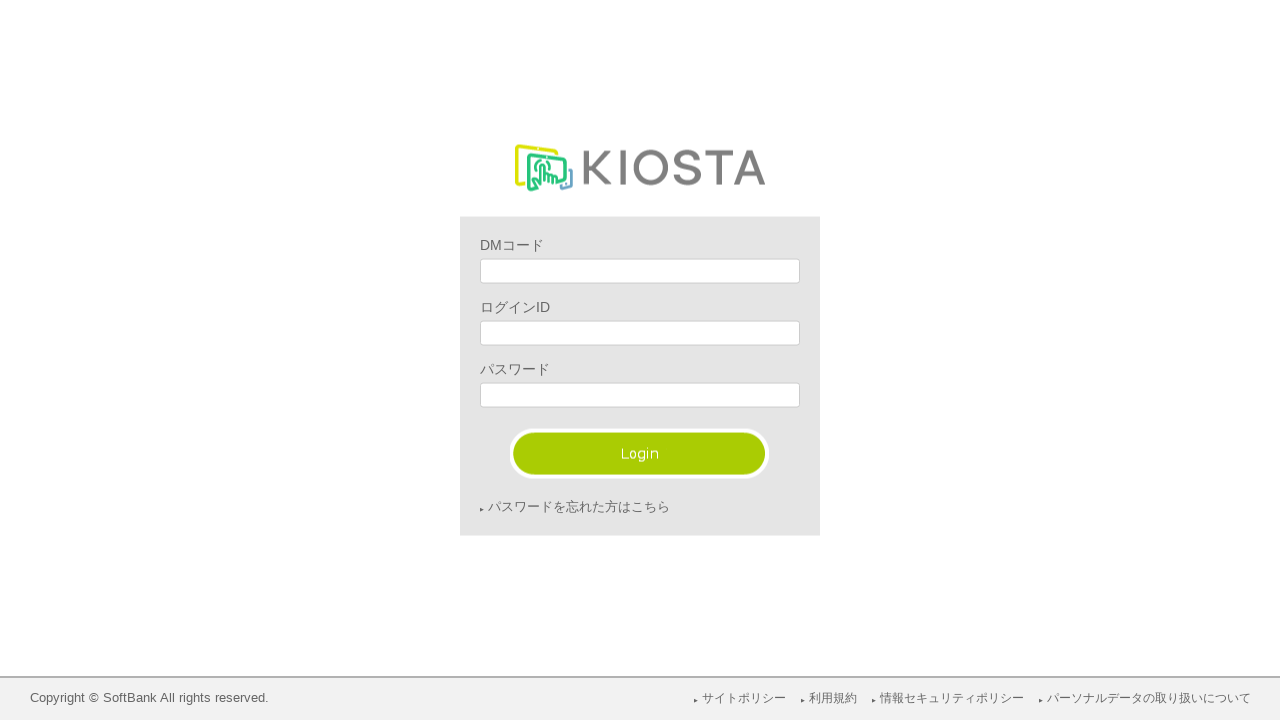

Clicked softbank.jp/privacy link and new window opened at (1149, 698) on xpath=//a[contains(@href,'softbank.jp/privacy')]
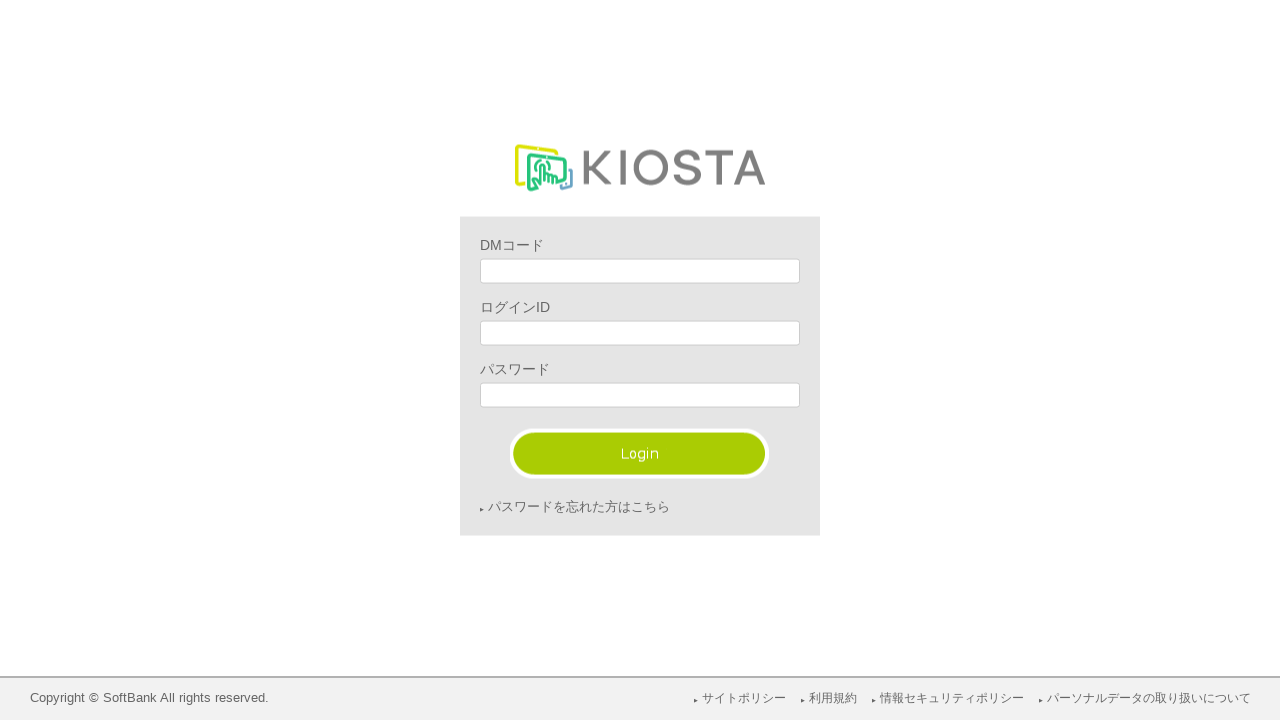

Retrieved all open pages from context
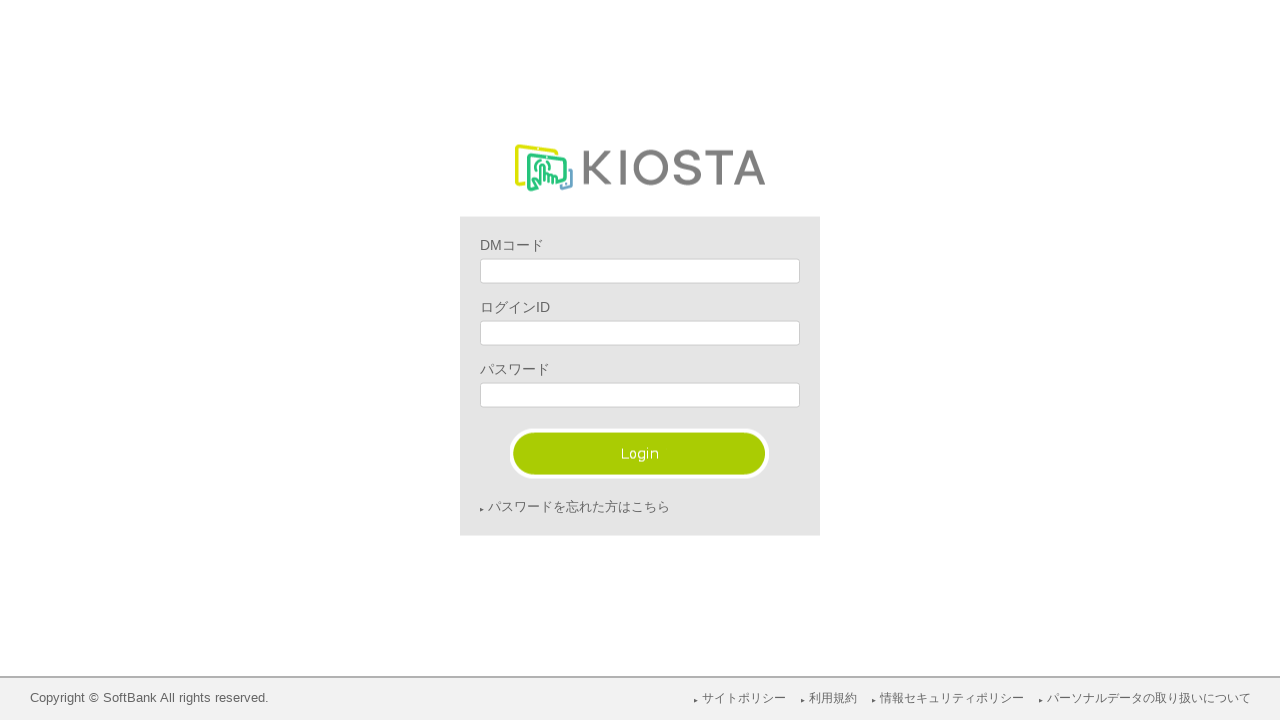

Closed child window: :
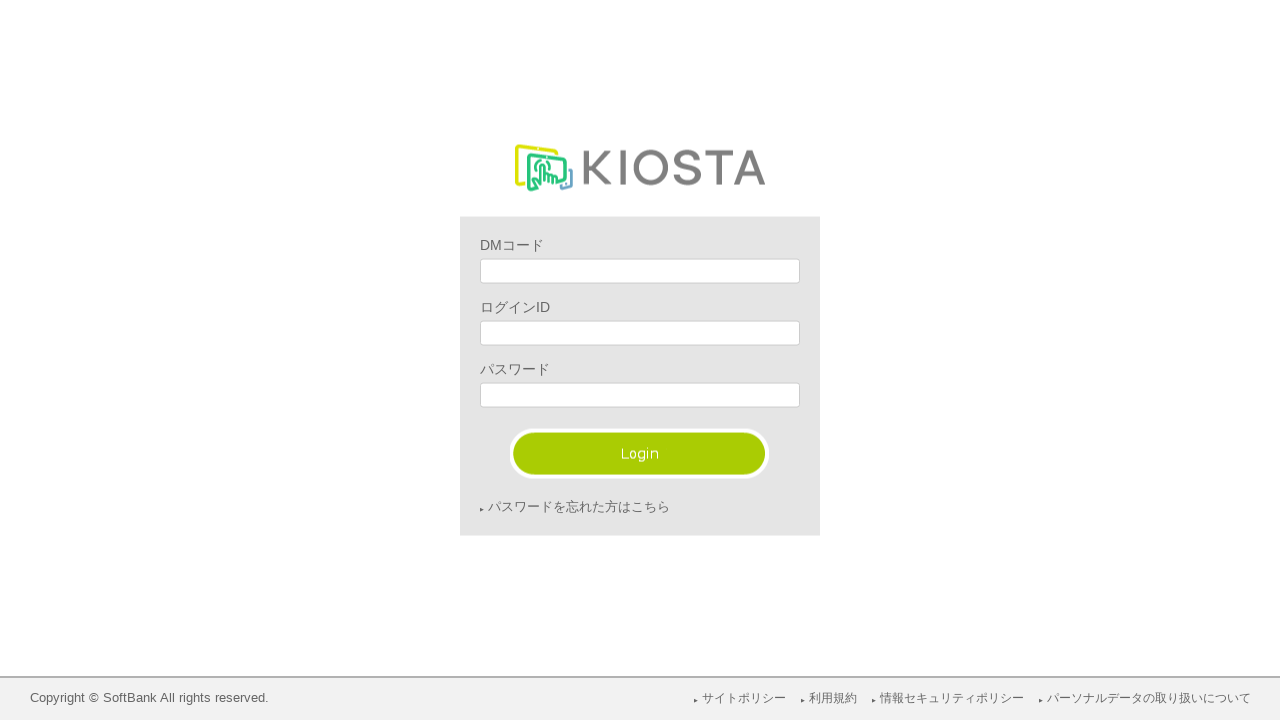

Closed child window: :
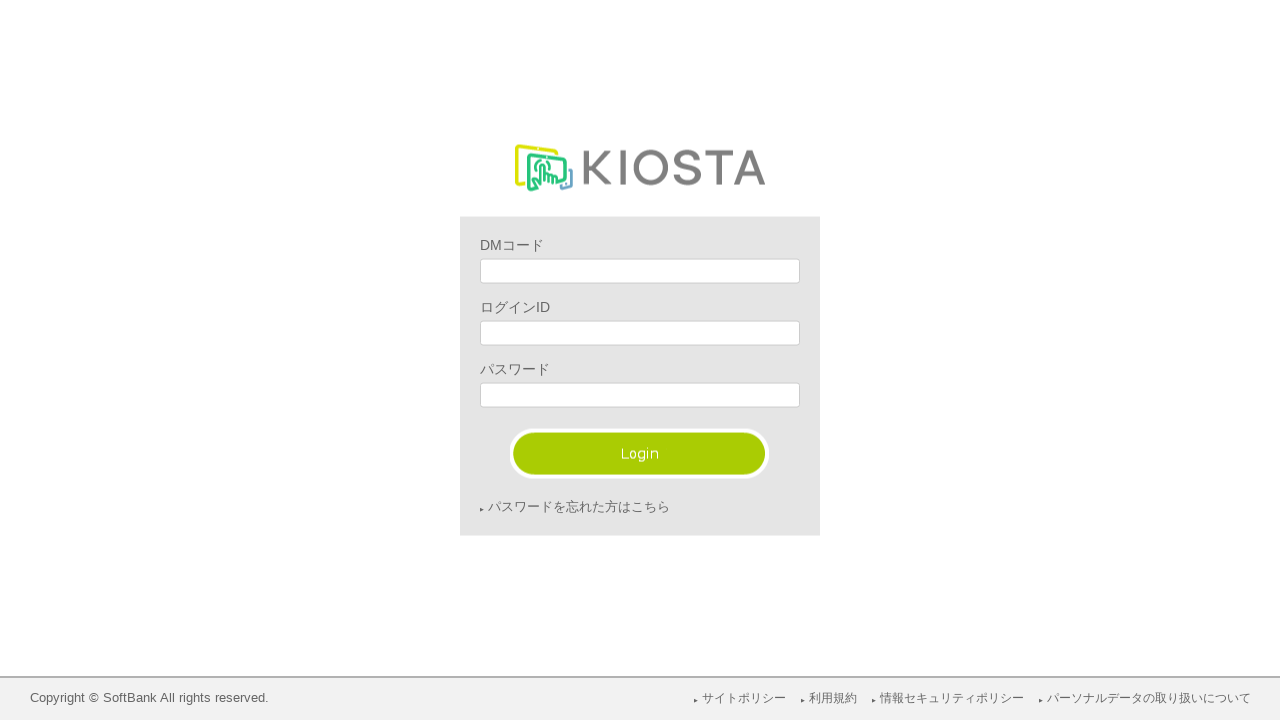

Closed child window: https://www.softbank.jp/corp/security/
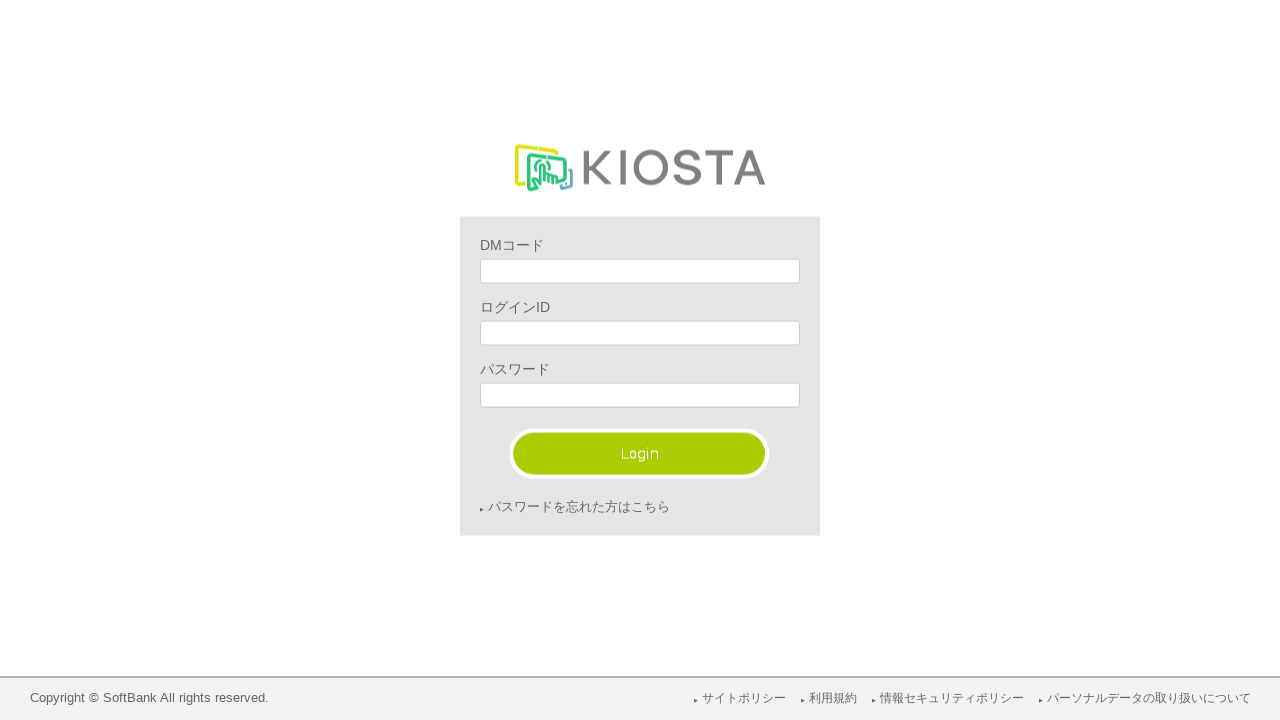

Closed child window: https://www.softbank.jp/privacy/contact/sb-policy/
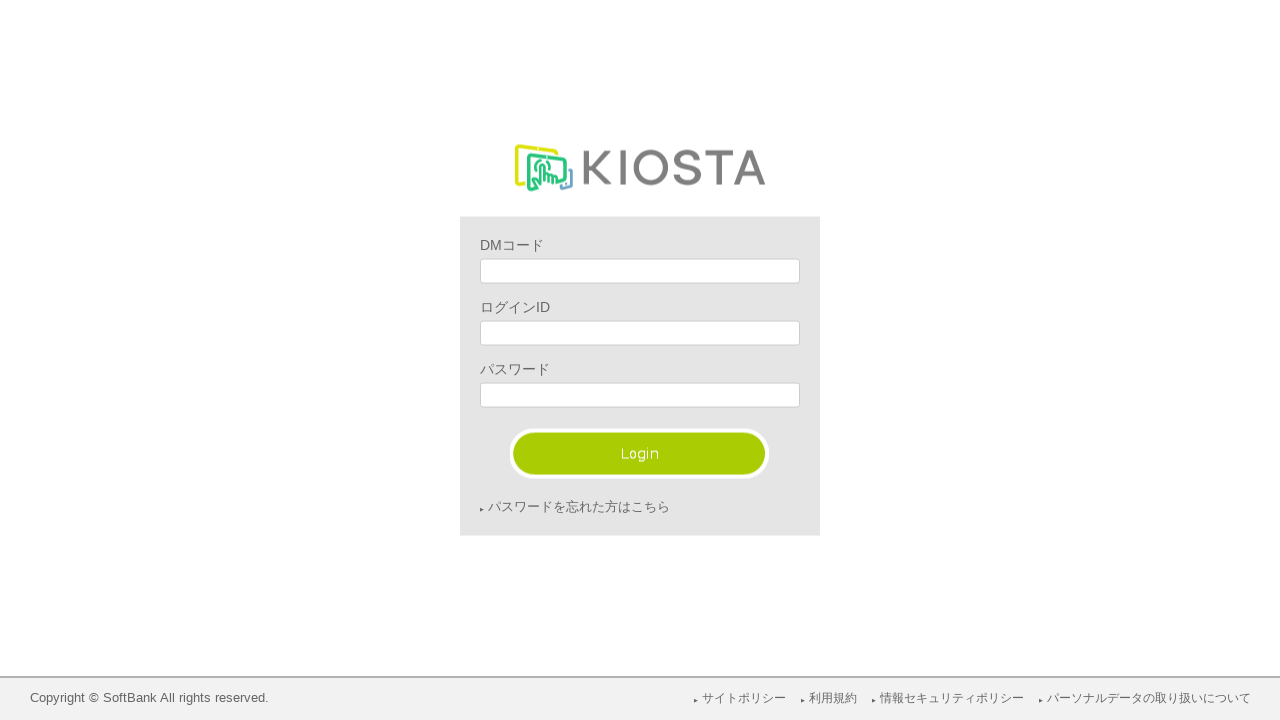

Verified parent window is open at https://qa-kiosta.vaken.cloud/
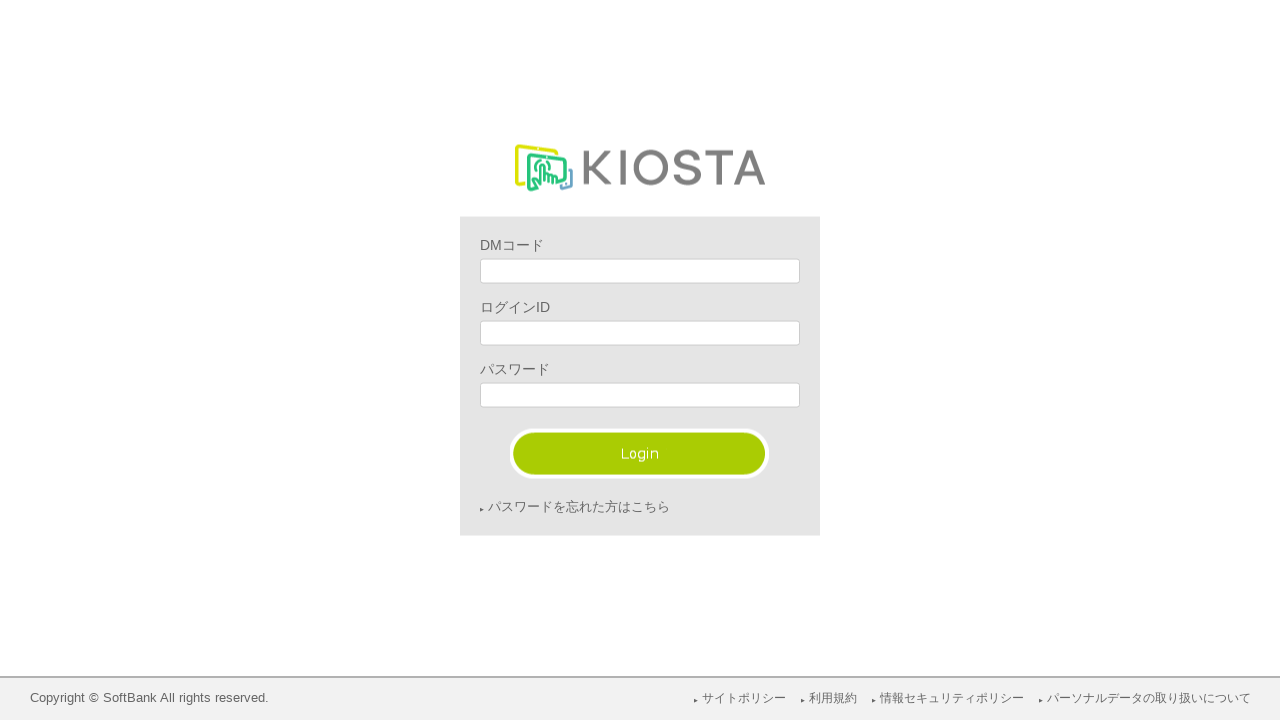

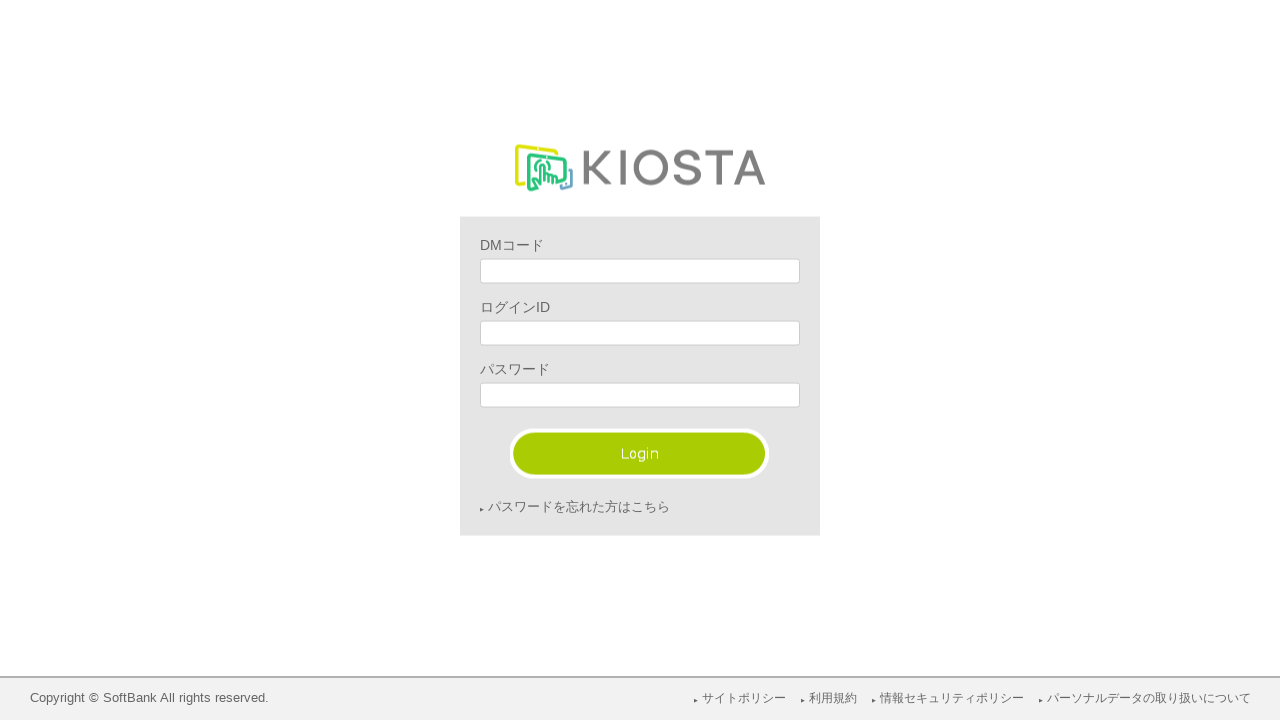